Tests the discount code application functionality on a shop integration page by entering a promo code and clicking the apply button to verify the discount is processed.

Starting URL: https://dev-shop-integration.alerabat.com/

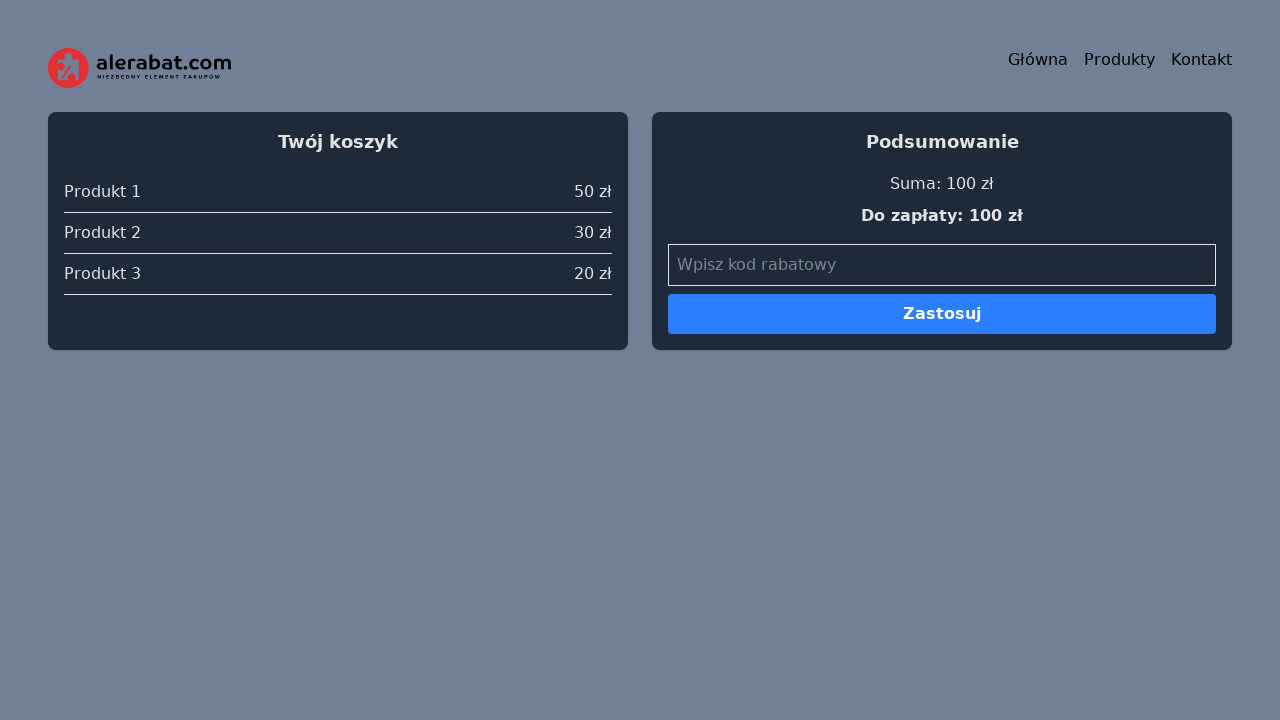

Entered discount code 'WELCOME2024' in the promo code field on .p-2
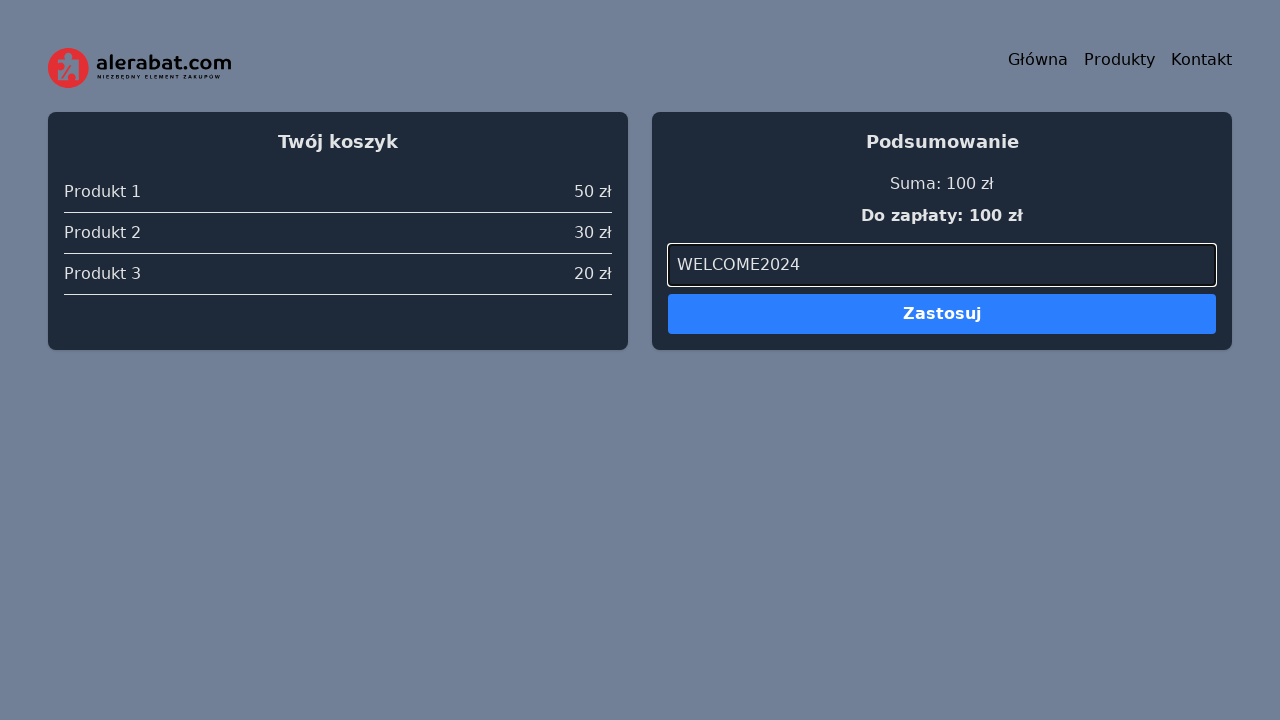

Clicked the apply button to process the discount code at (942, 314) on .bg-blue-500
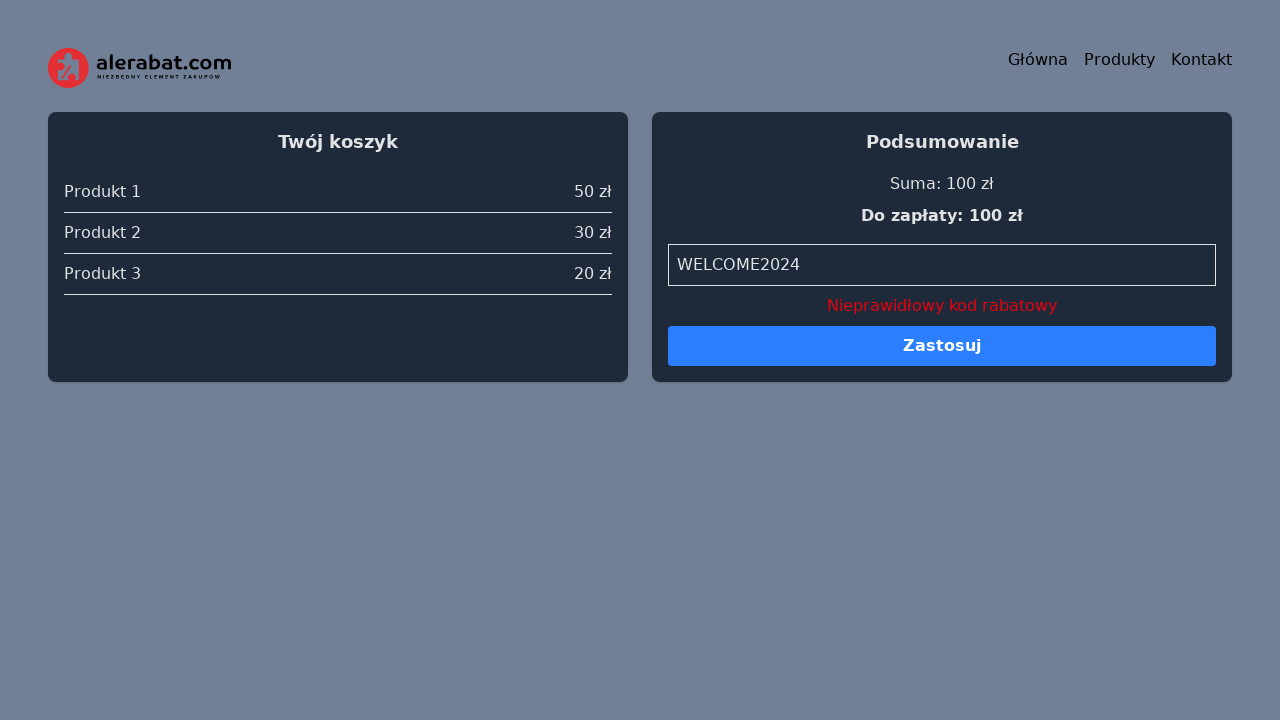

Discount result message appeared on the page
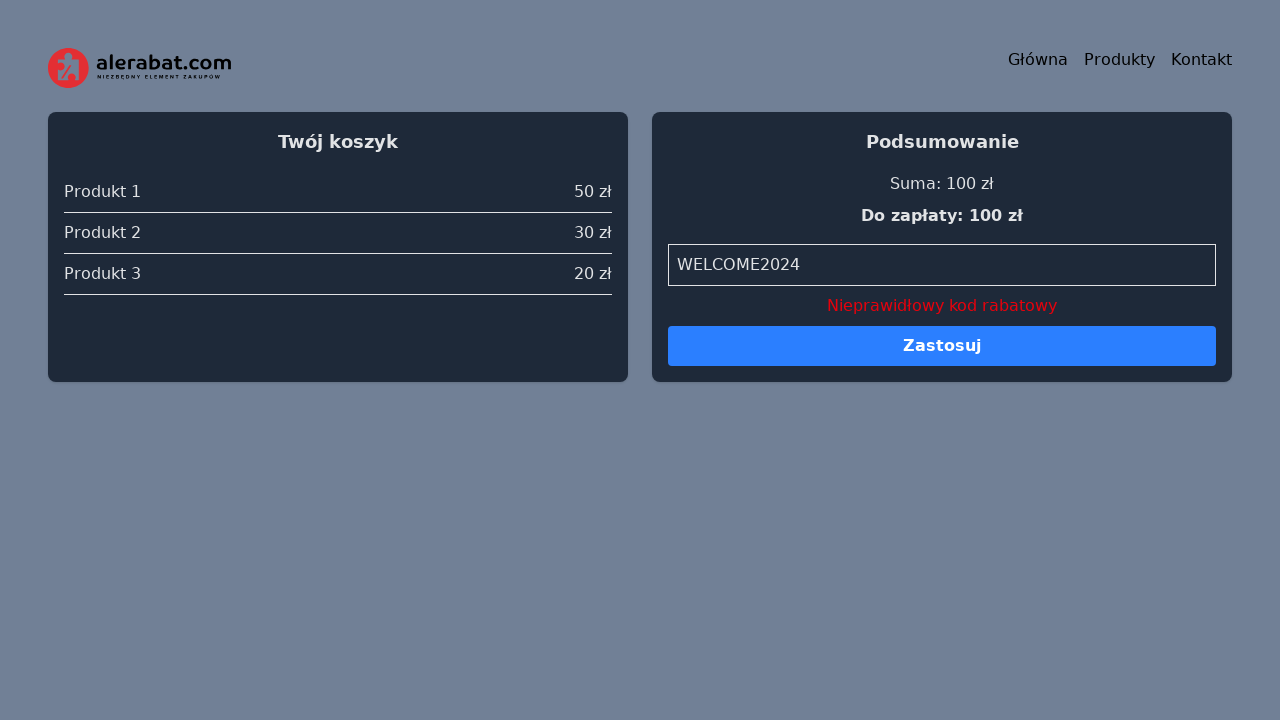

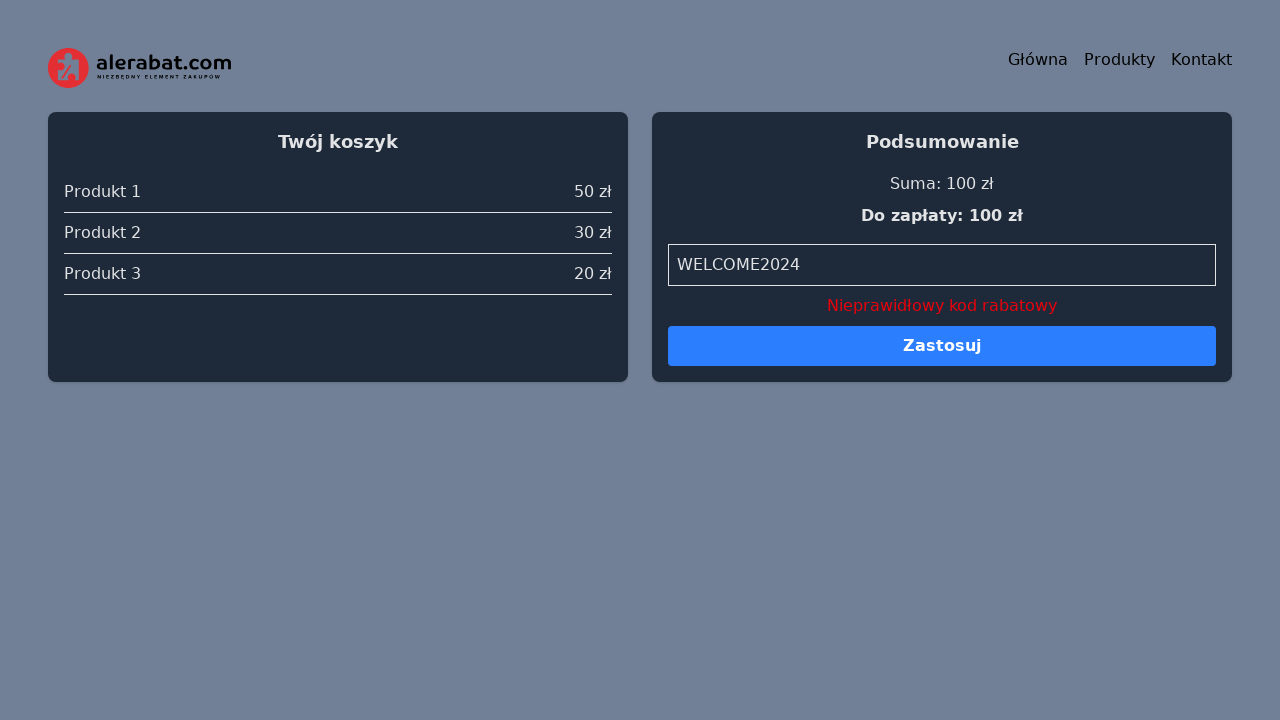